Tests that the currently applied filter link is highlighted with 'selected' class when switching between All, Active, and Completed views

Starting URL: https://demo.playwright.dev/todomvc

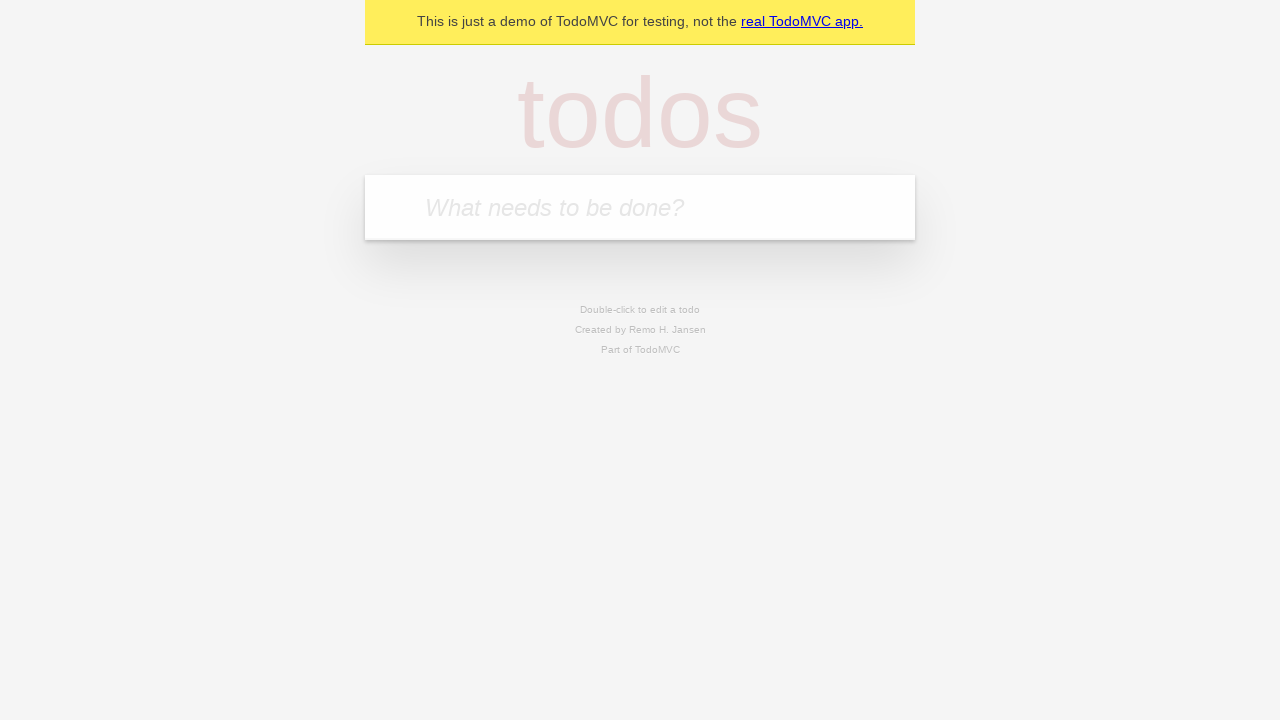

Filled new todo input with 'buy some cheese' on .new-todo
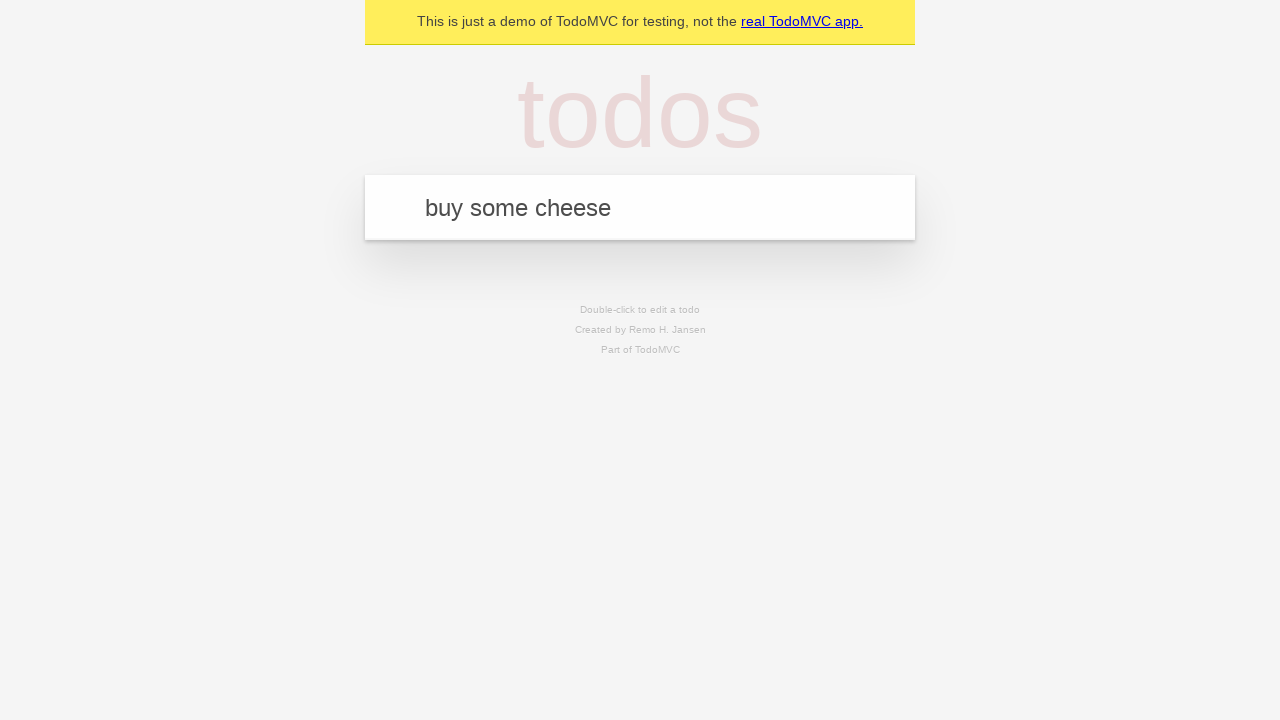

Pressed Enter to create todo 'buy some cheese' on .new-todo
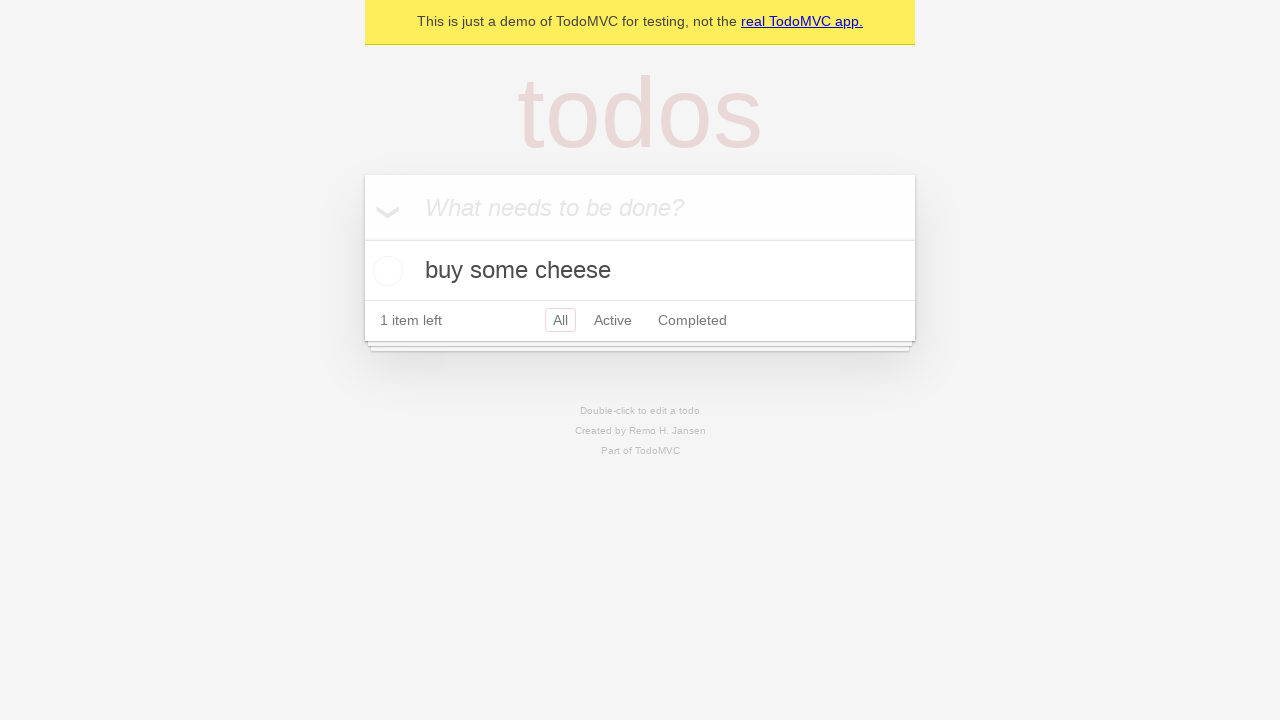

Filled new todo input with 'feed the cat' on .new-todo
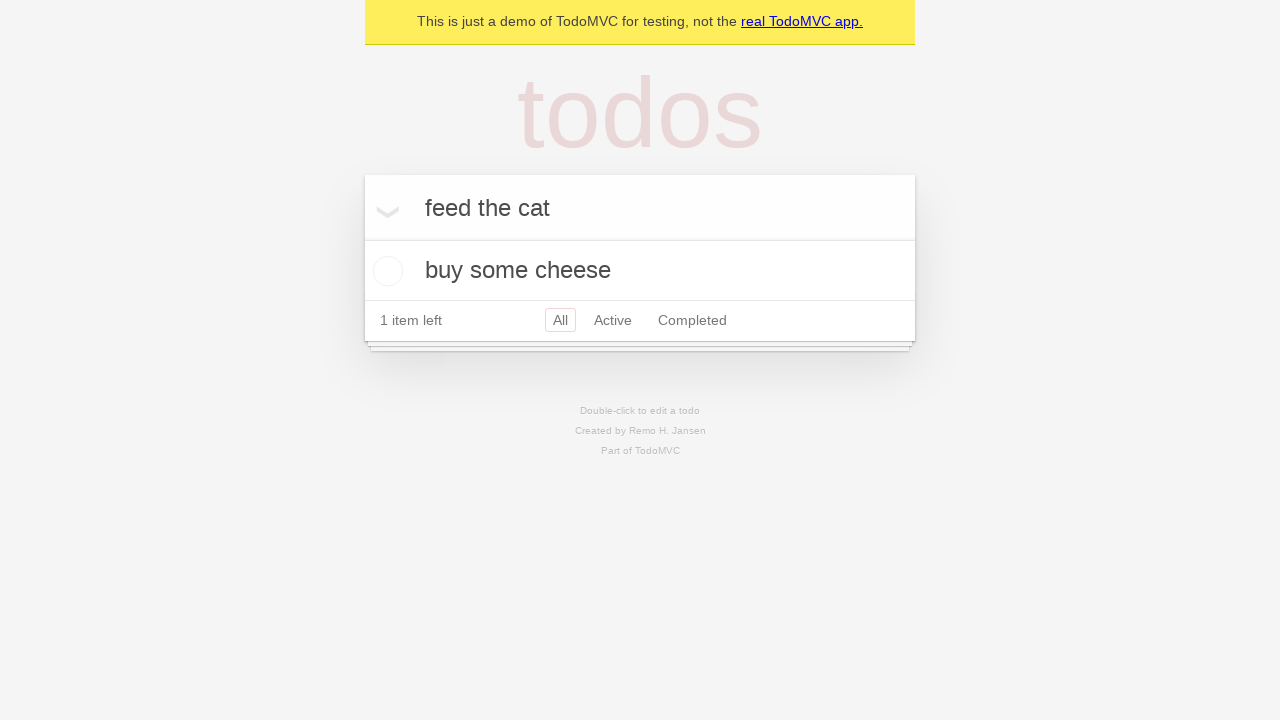

Pressed Enter to create todo 'feed the cat' on .new-todo
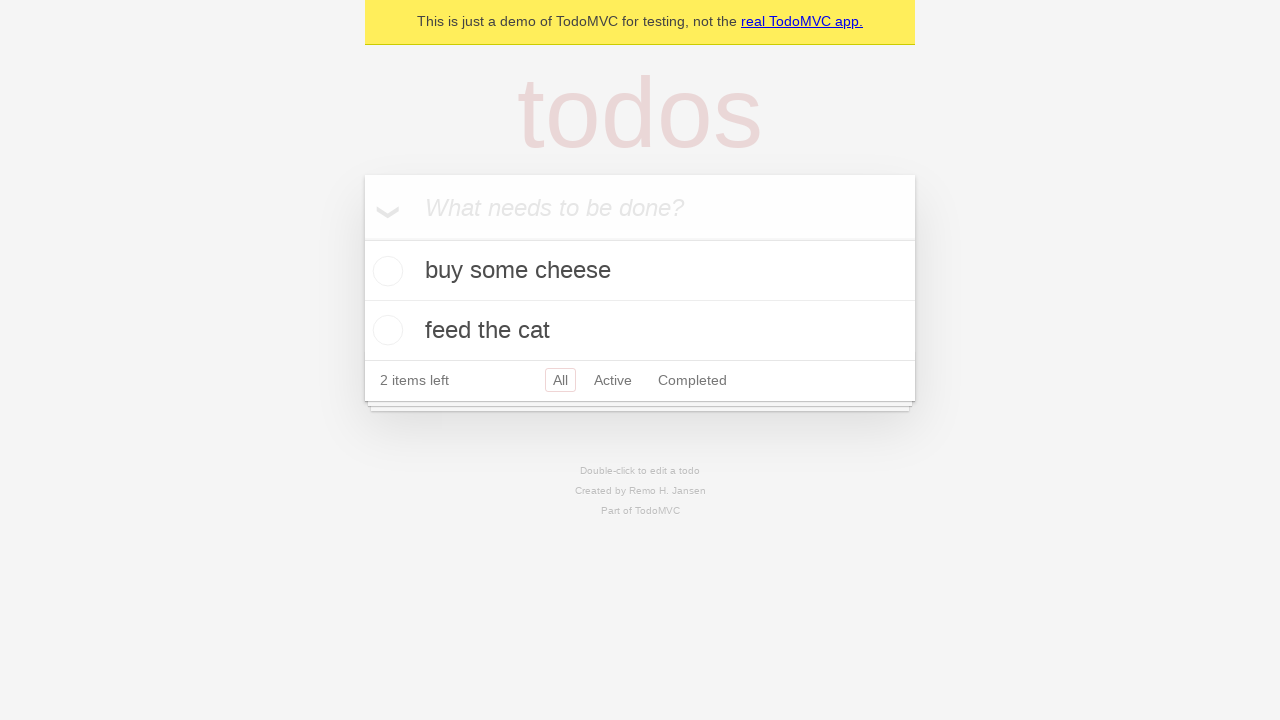

Filled new todo input with 'book a doctors appointment' on .new-todo
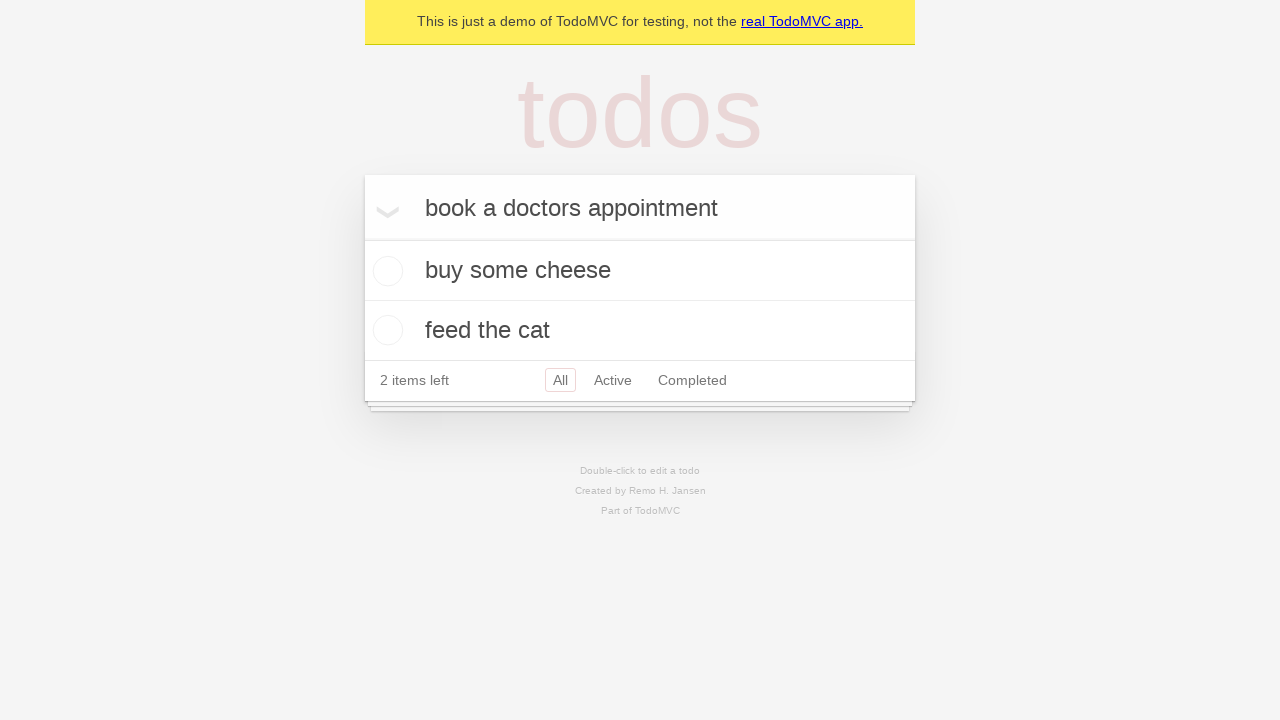

Pressed Enter to create todo 'book a doctors appointment' on .new-todo
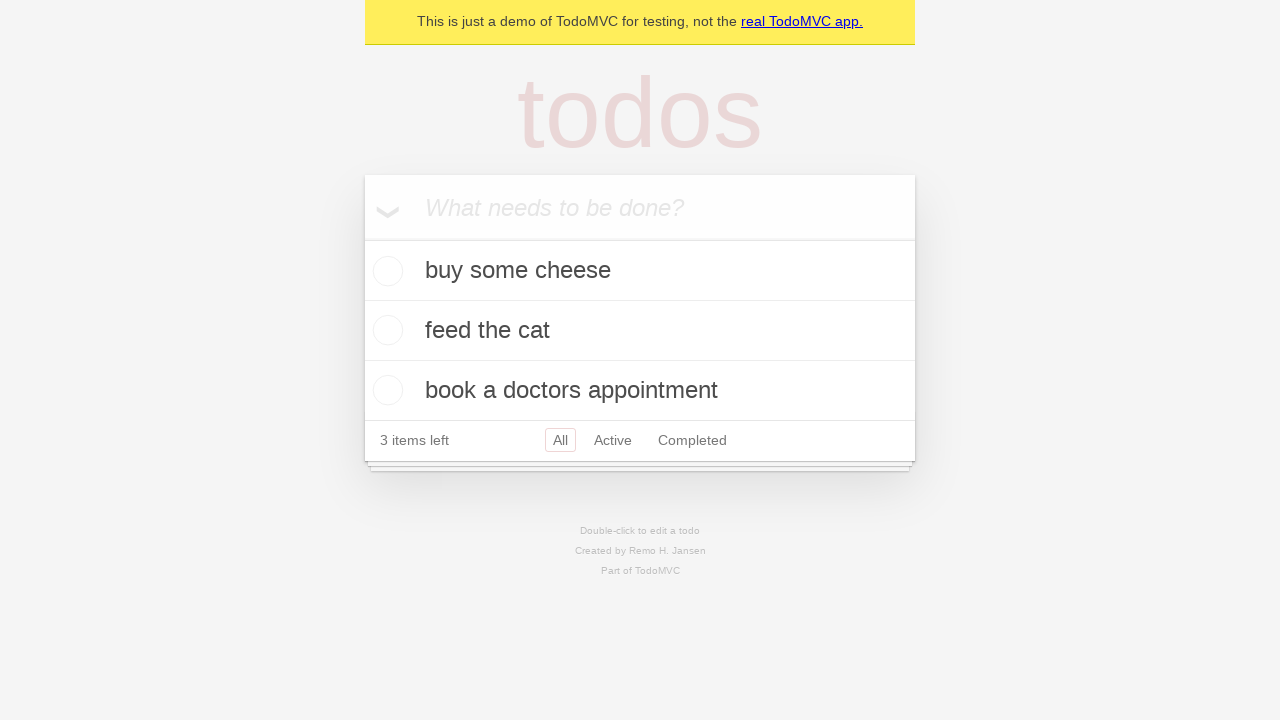

Waited for todo items to be created and visible
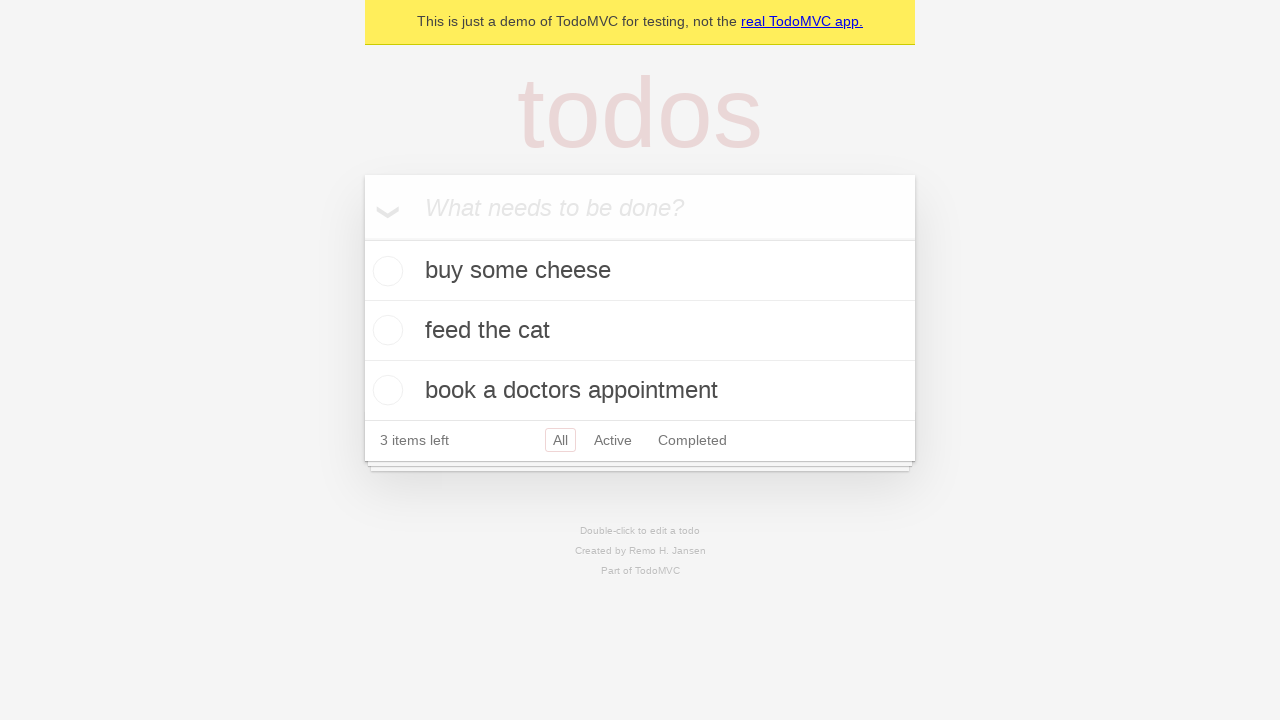

Clicked on 'Active' filter link at (613, 440) on internal:role=link[name="Active"i]
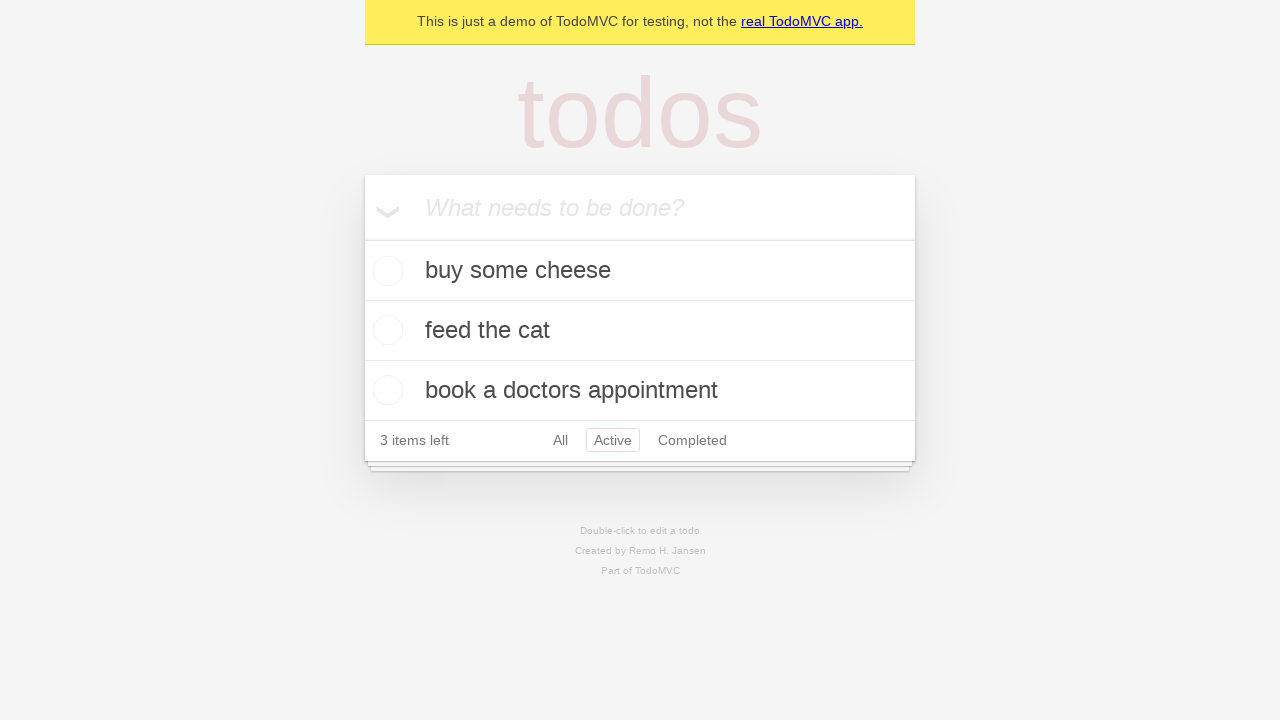

Clicked on 'Completed' filter link at (692, 440) on internal:role=link[name="Completed"i]
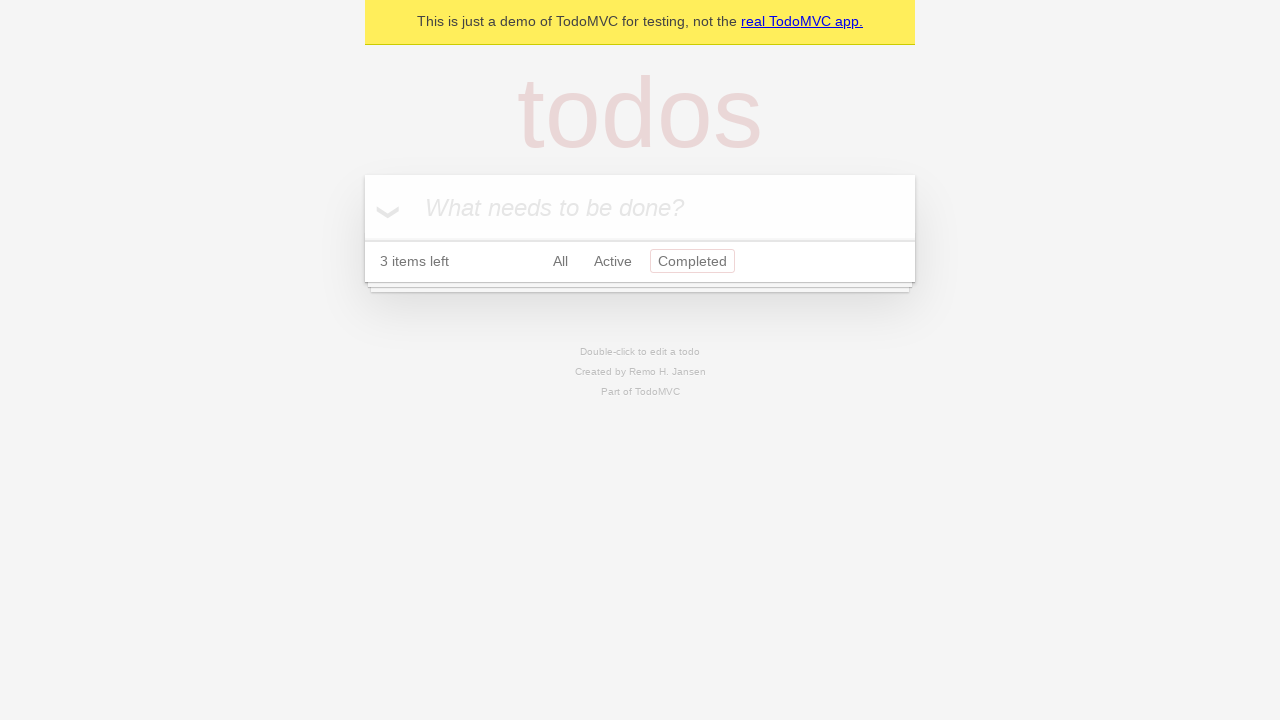

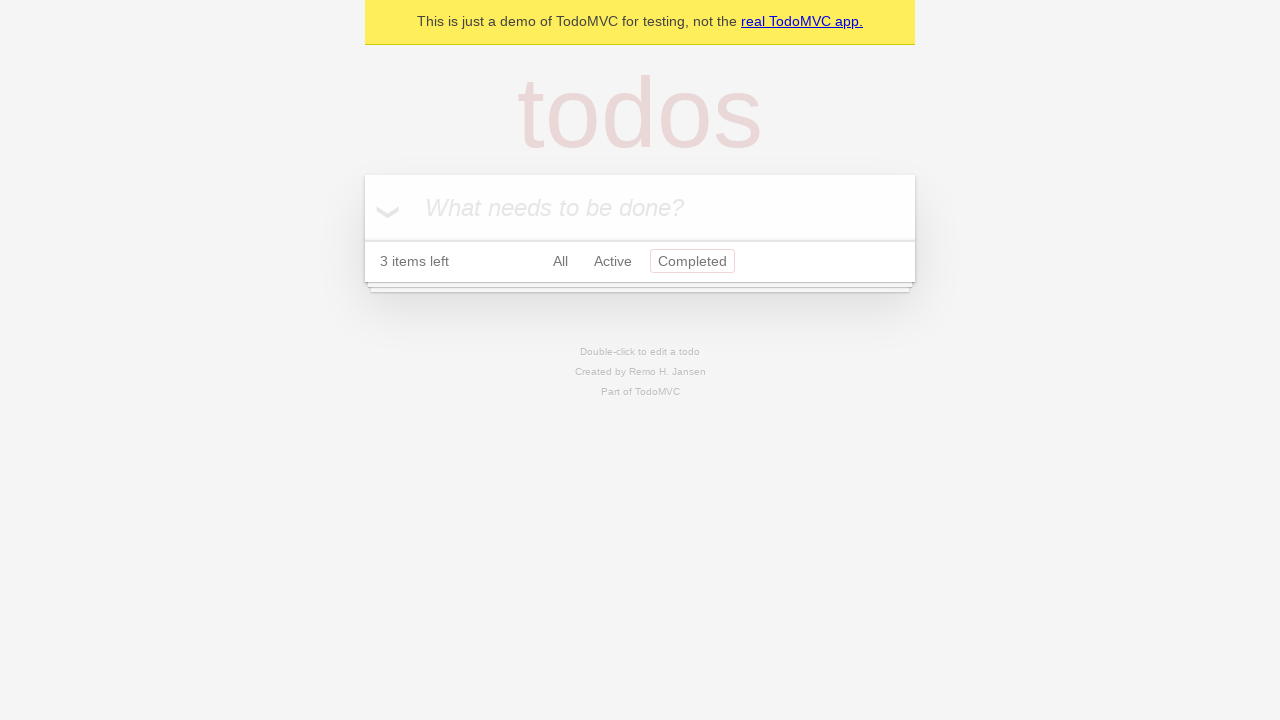